Tests clearing an email input field and entering a new email address on the Selenium test inputs page

Starting URL: https://www.selenium.dev/selenium/web/inputs.html

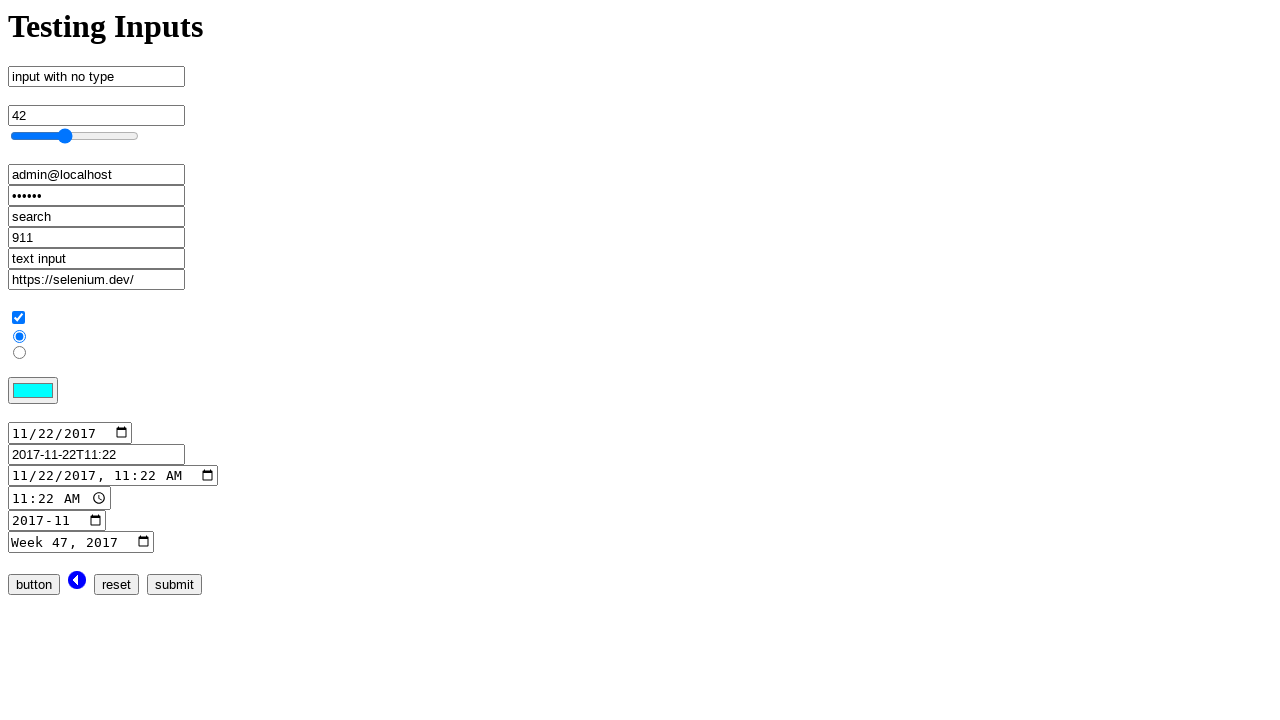

Cleared email input field on input[name='email_input']
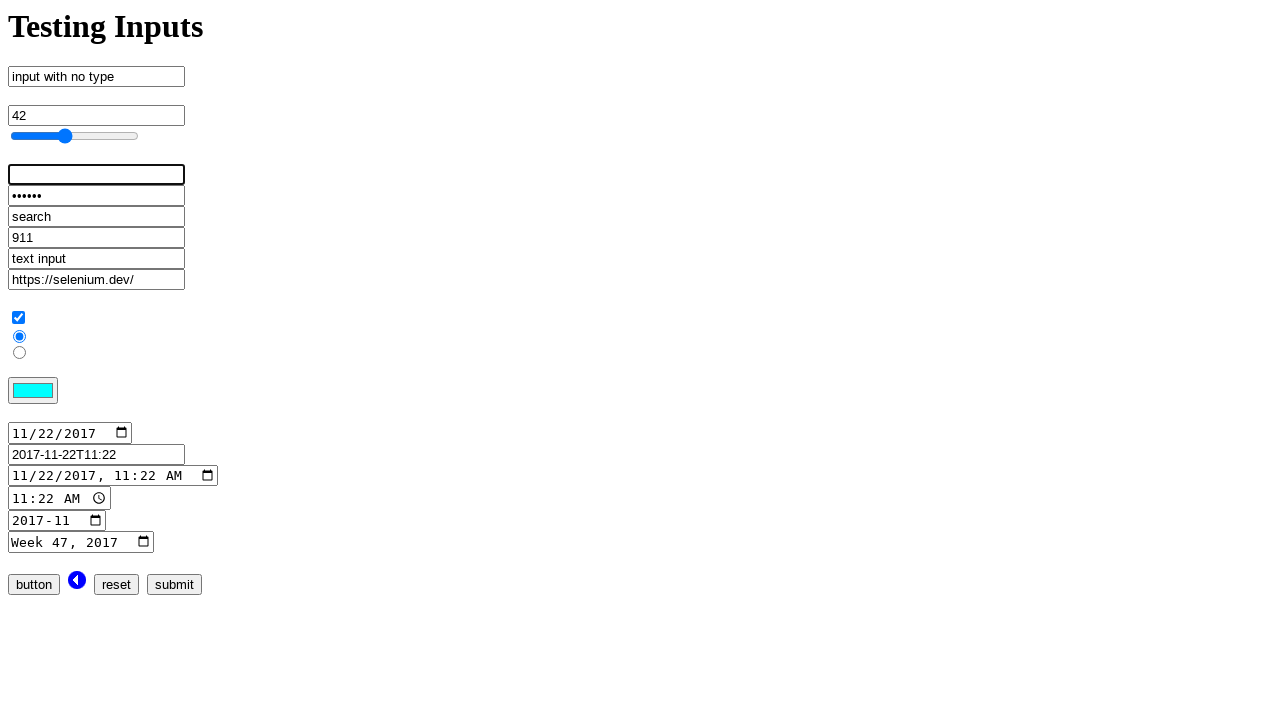

Entered new email address 'admin@localhost.dev' into email input field on input[name='email_input']
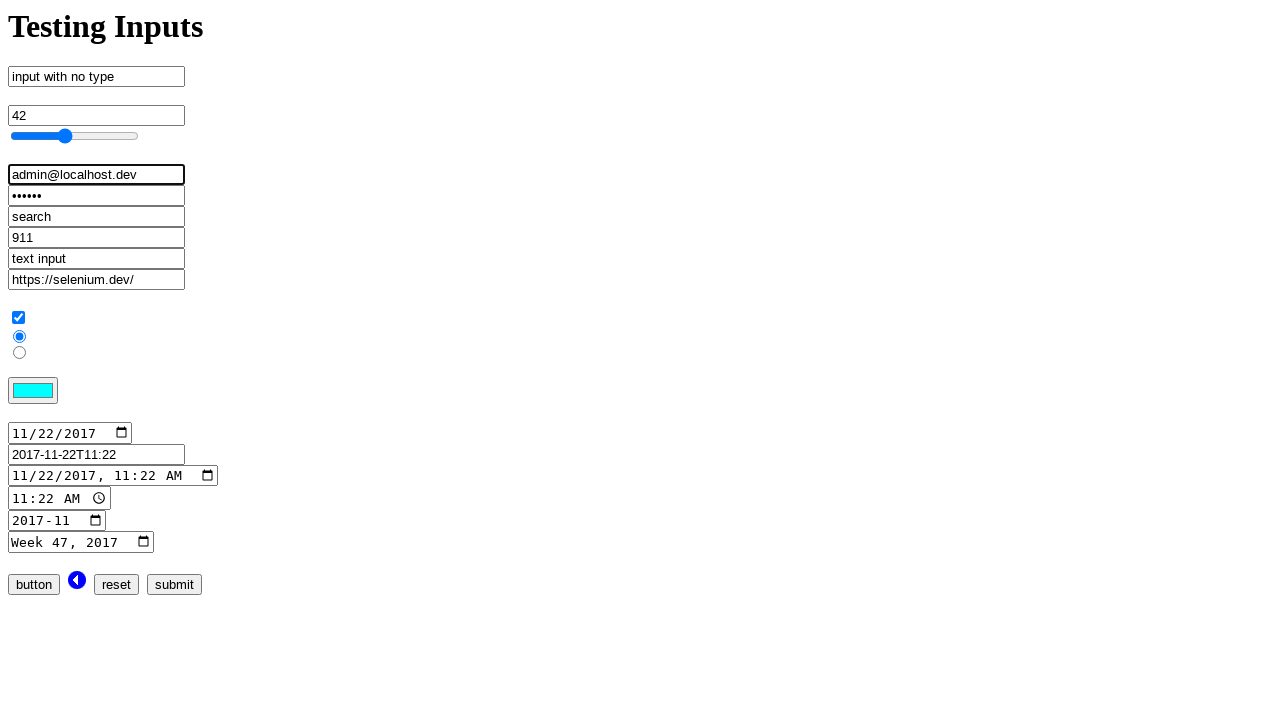

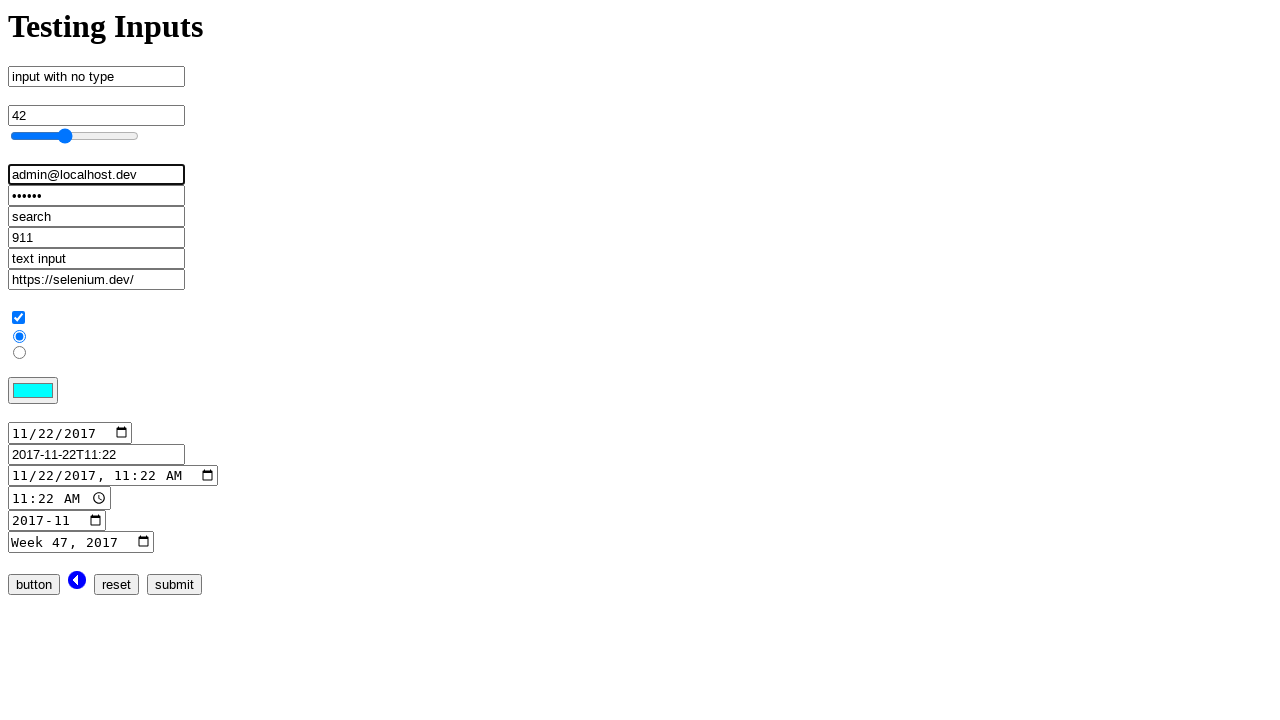